Tests filtering to display only active (incomplete) todo items

Starting URL: https://demo.playwright.dev/todomvc

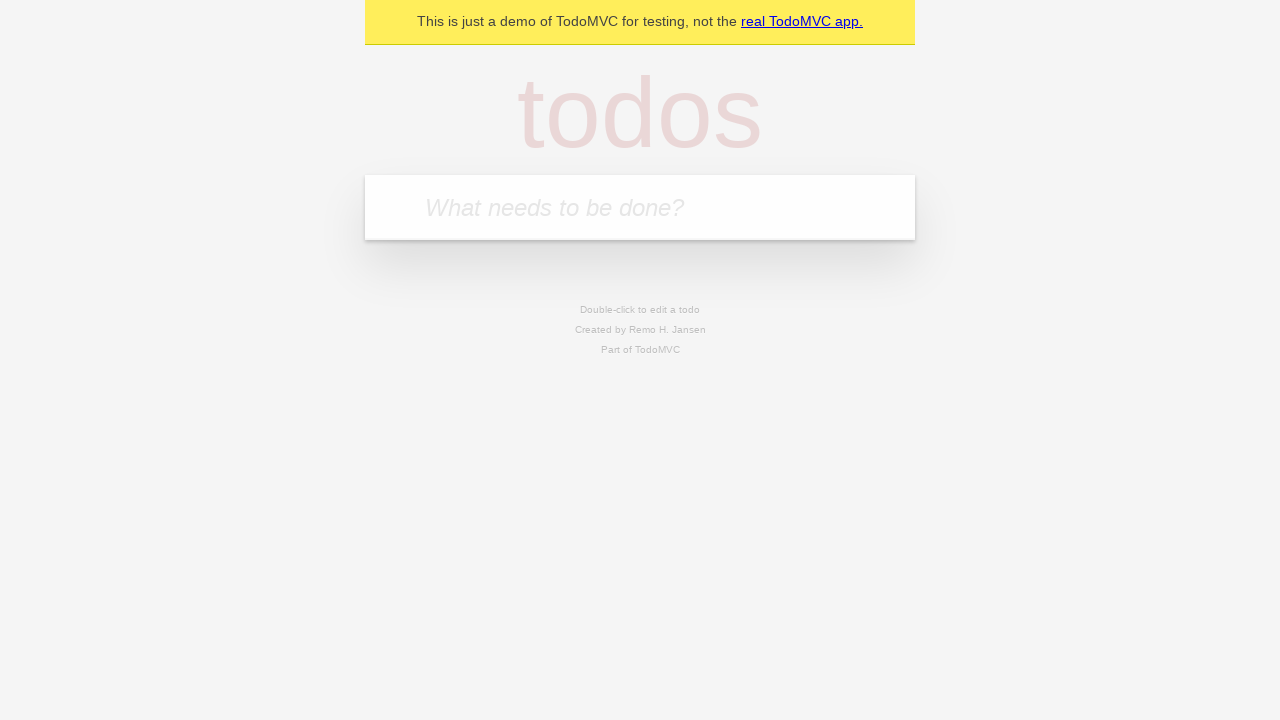

Filled todo input with 'buy some cheese' on internal:attr=[placeholder="What needs to be done?"i]
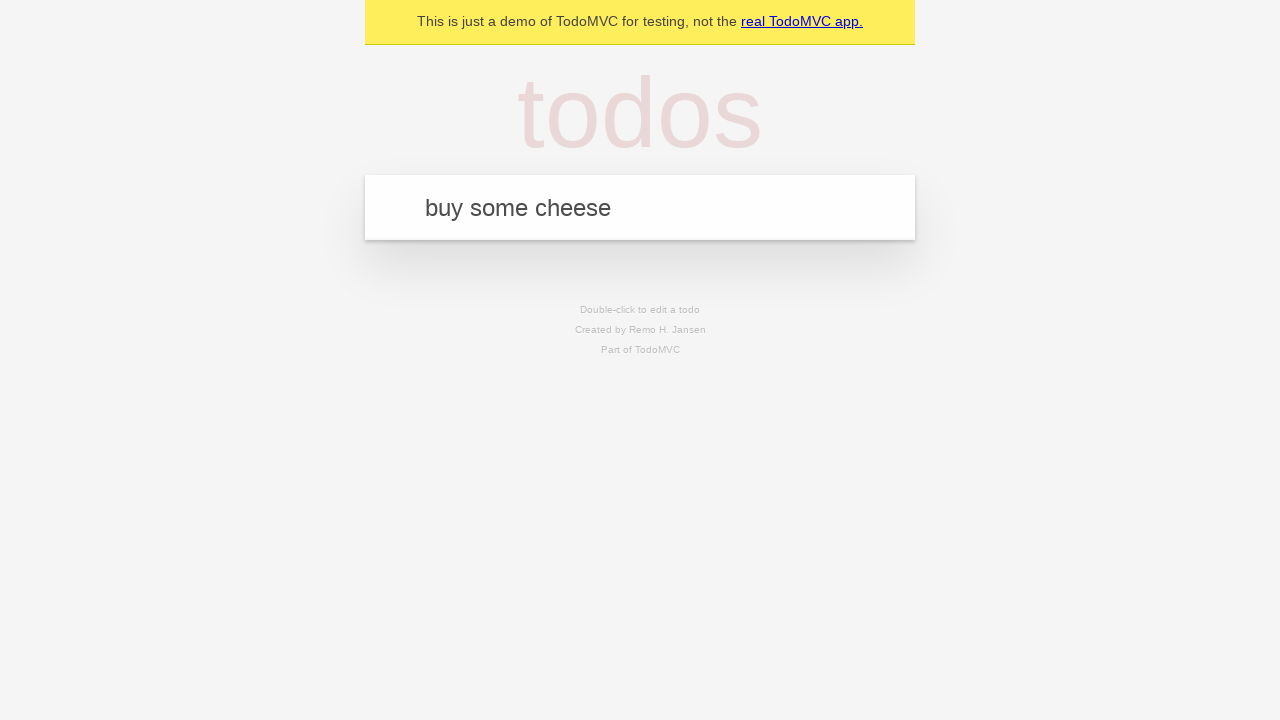

Pressed Enter to create todo 'buy some cheese' on internal:attr=[placeholder="What needs to be done?"i]
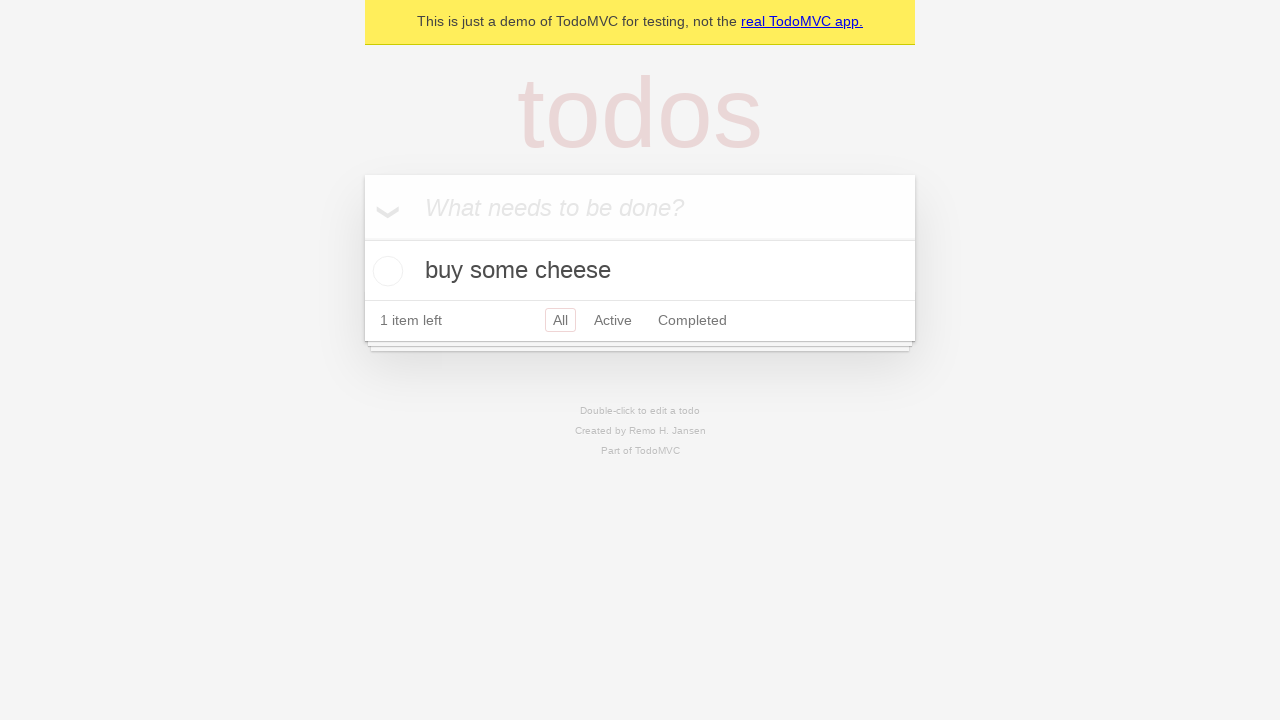

Filled todo input with 'feed the cat' on internal:attr=[placeholder="What needs to be done?"i]
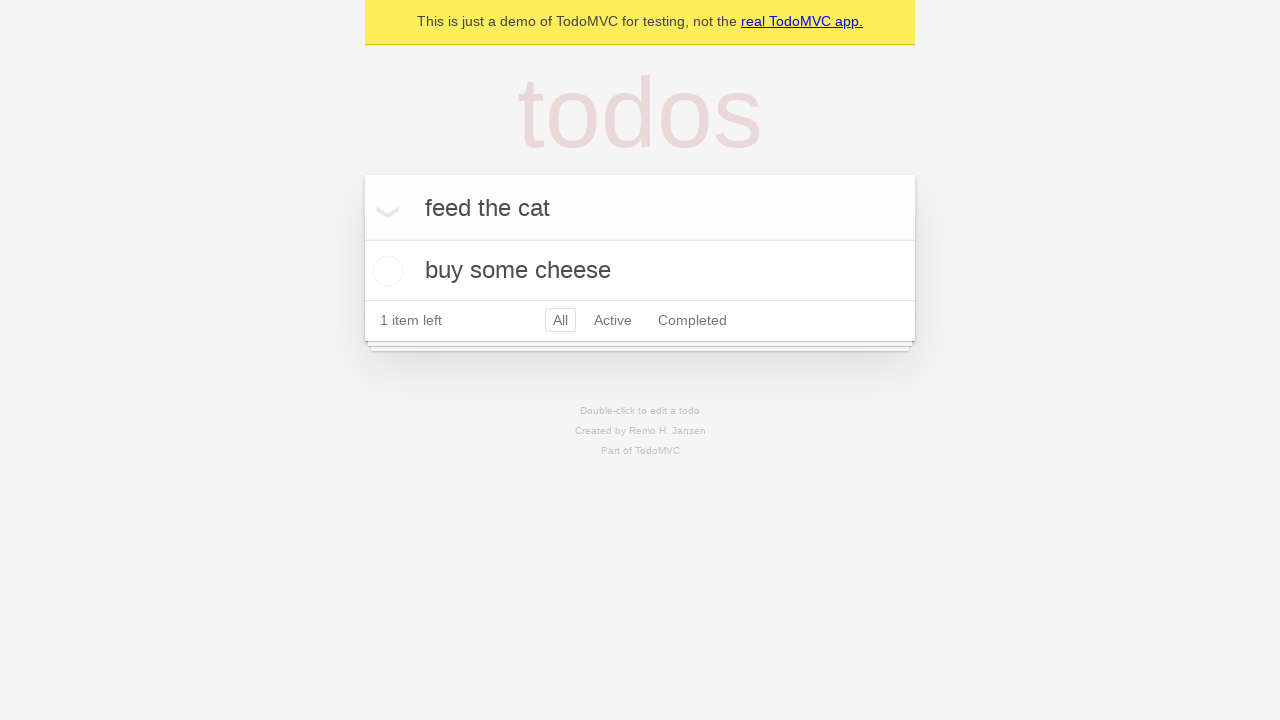

Pressed Enter to create todo 'feed the cat' on internal:attr=[placeholder="What needs to be done?"i]
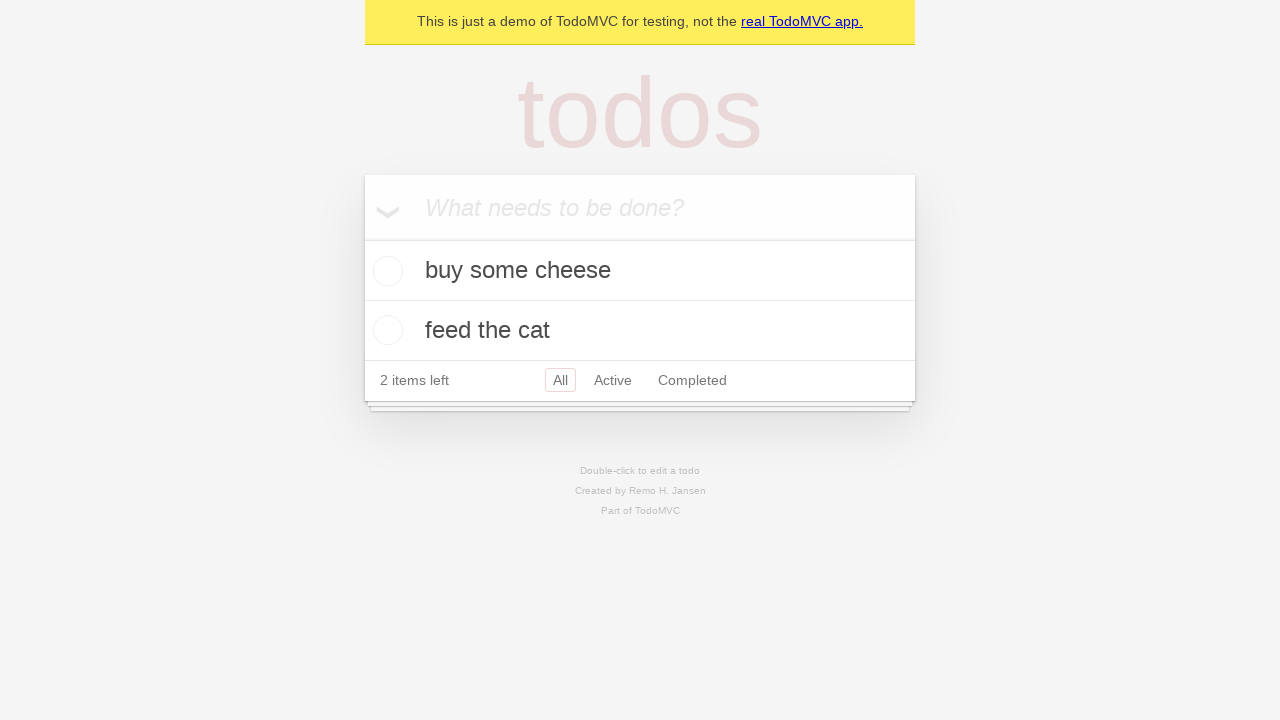

Filled todo input with 'book a doctors appointment' on internal:attr=[placeholder="What needs to be done?"i]
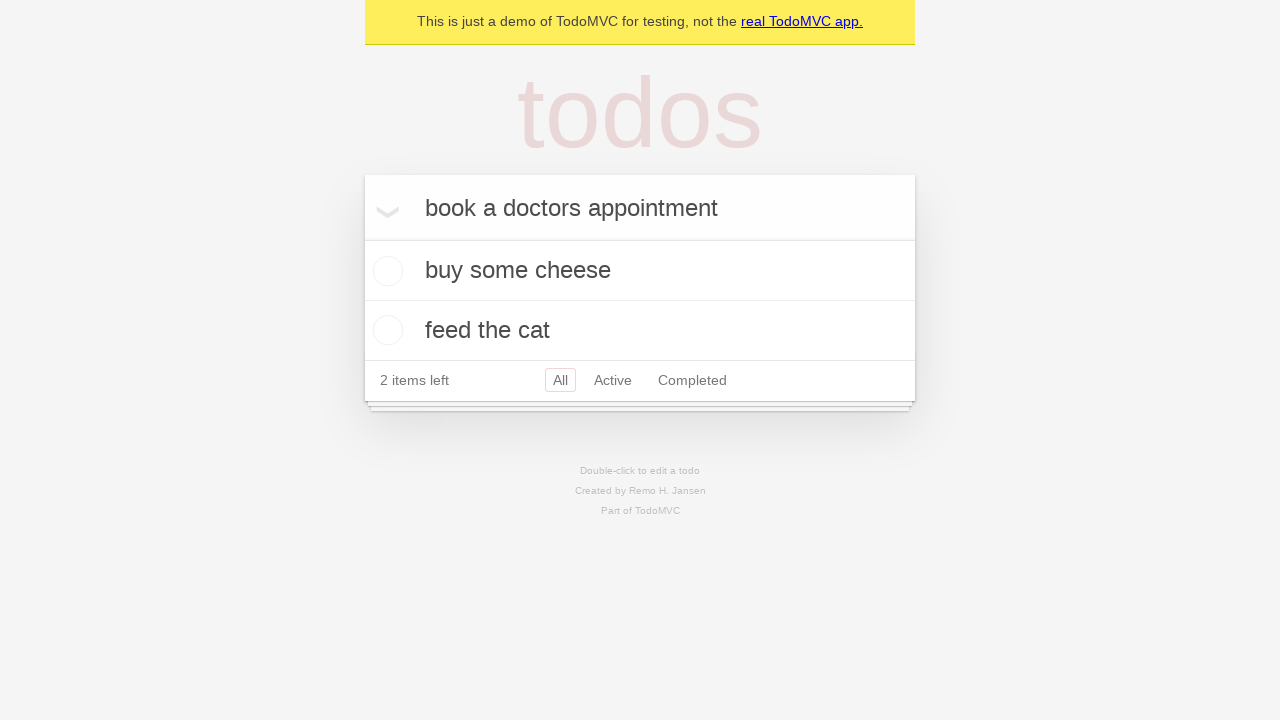

Pressed Enter to create todo 'book a doctors appointment' on internal:attr=[placeholder="What needs to be done?"i]
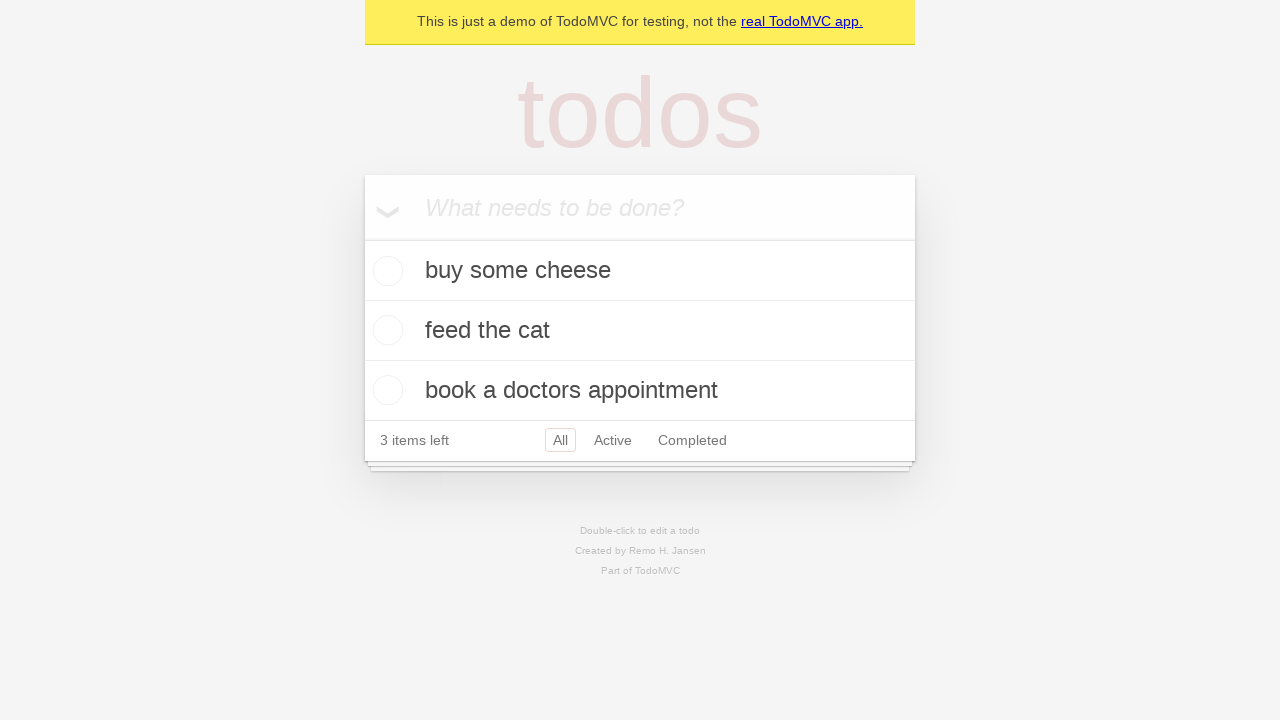

Waited for all 3 todo items to be created
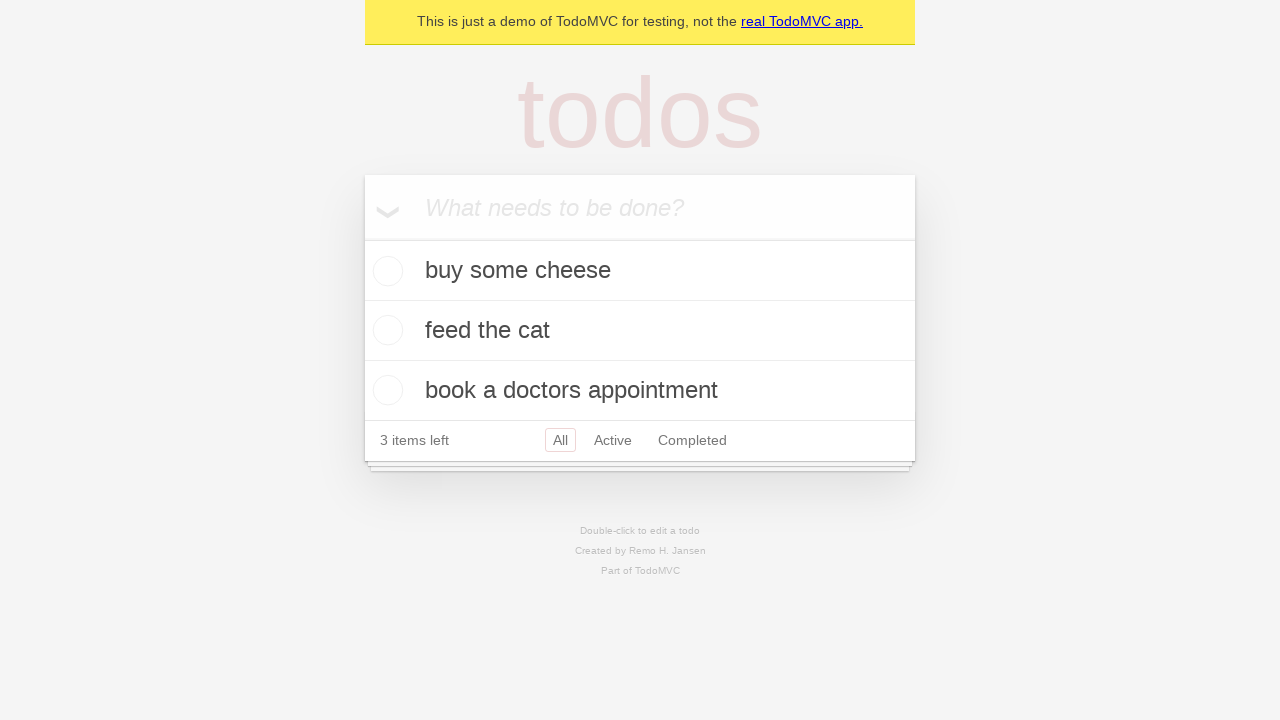

Checked the checkbox for the second todo item (marked as complete) at (385, 330) on internal:testid=[data-testid="todo-item"s] >> nth=1 >> internal:role=checkbox
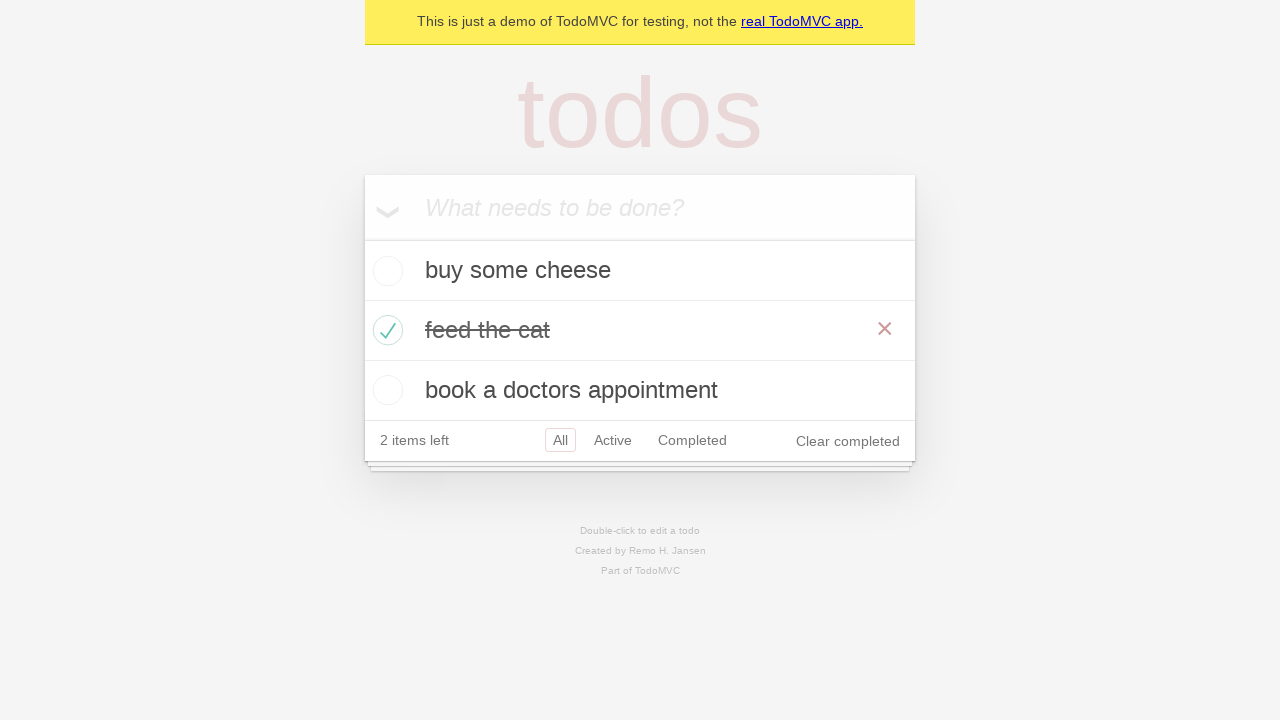

Clicked the 'Active' filter link at (613, 440) on internal:role=link[name="Active"i]
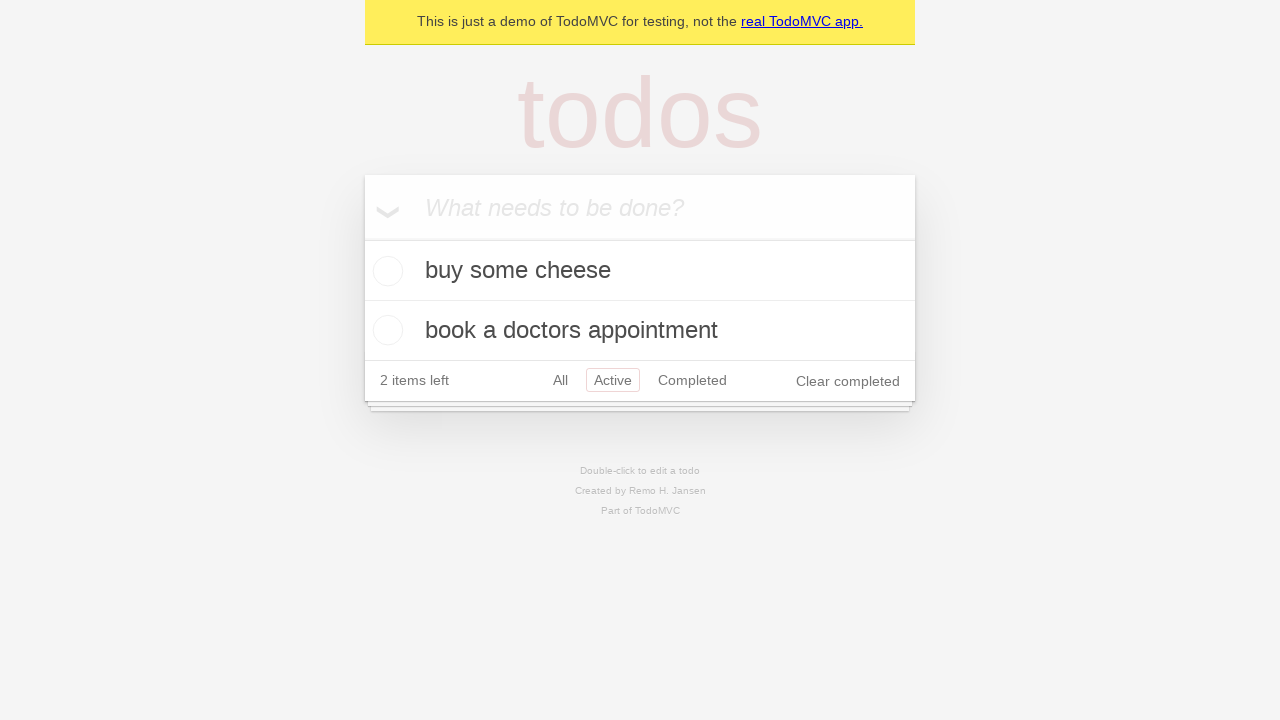

Waited for filtered view to display only 2 active (incomplete) todo items
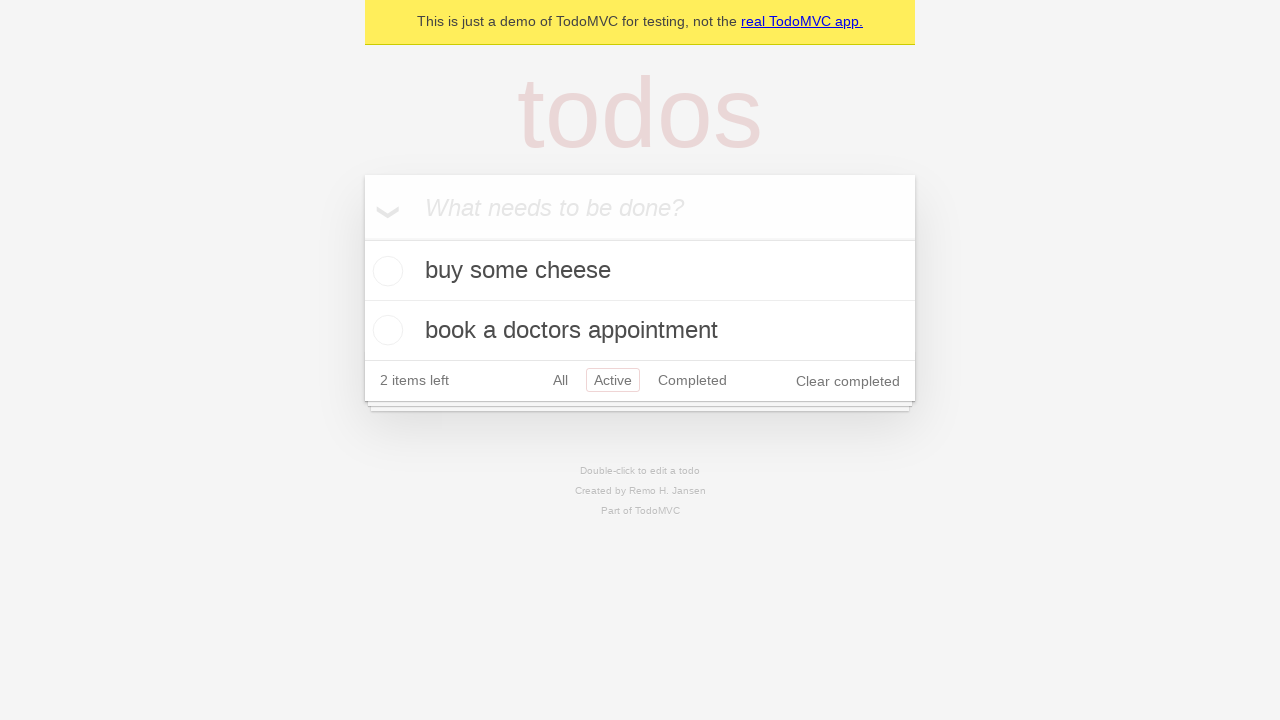

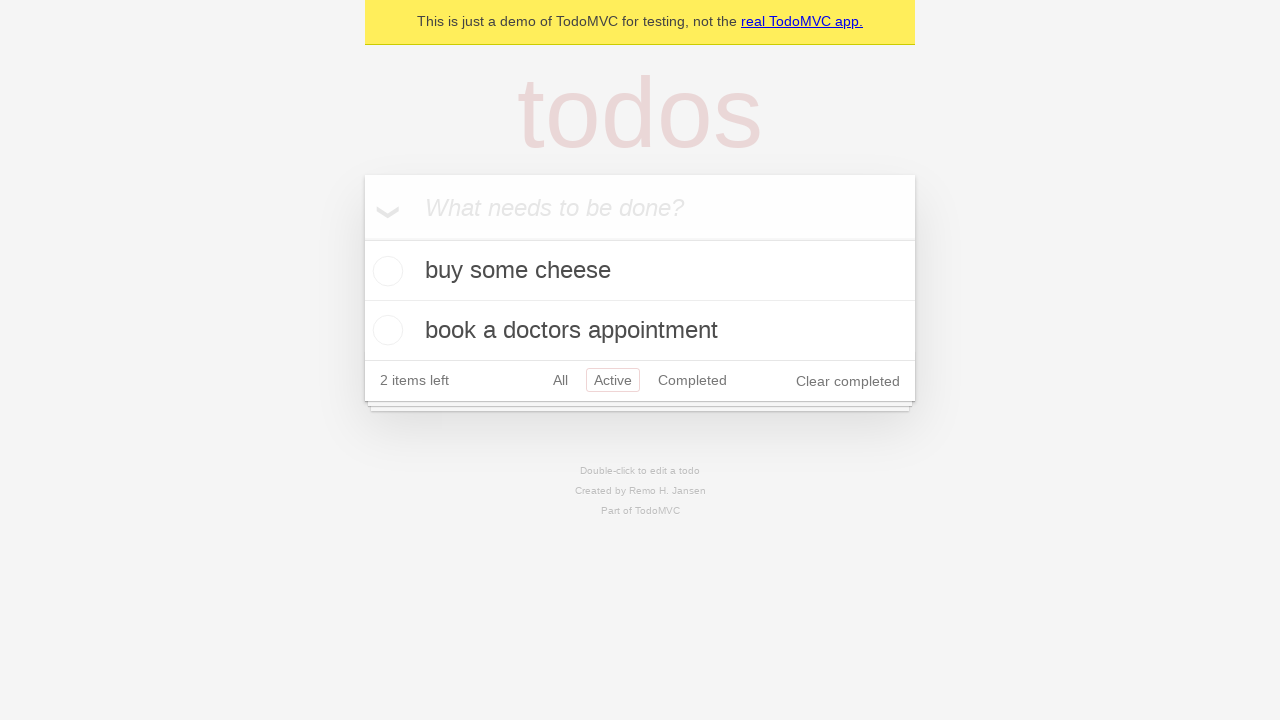